Tests dropdown selection functionality by selecting year, month and day values from their respective dropdown menus

Starting URL: https://testcenter.techproeducation.com/index.php?page=dropdown

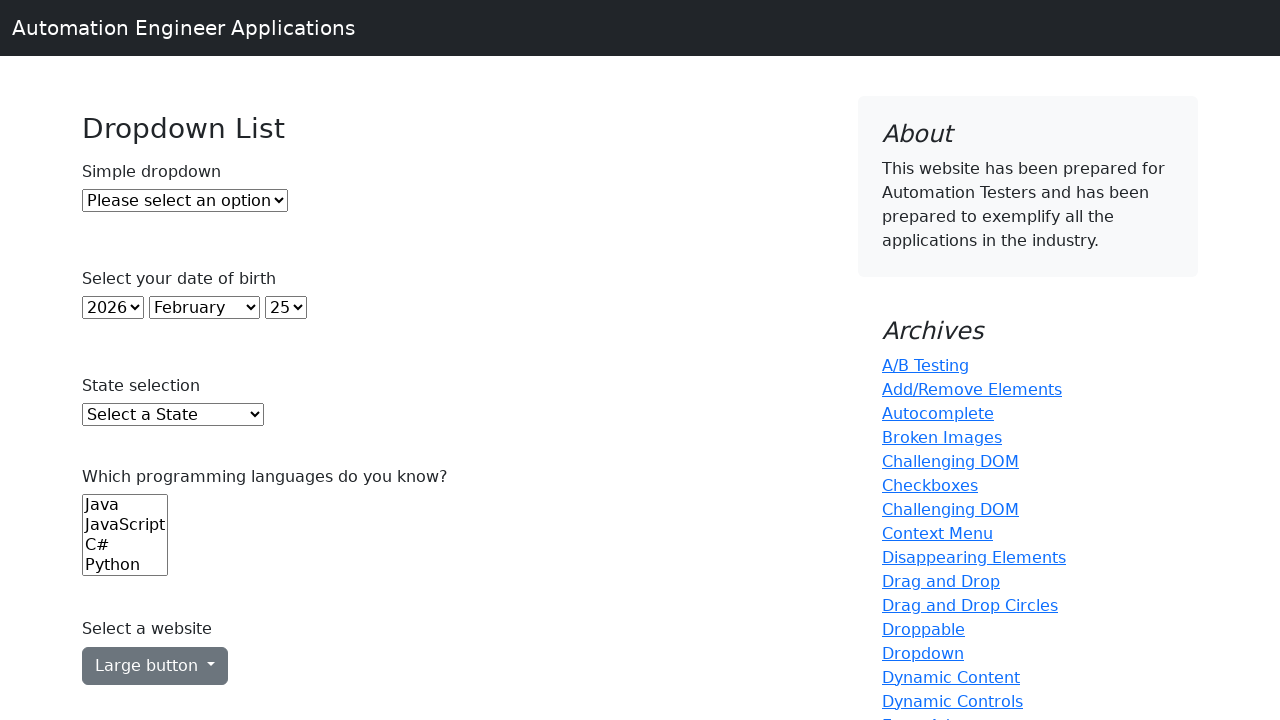

Navigated to dropdown test page
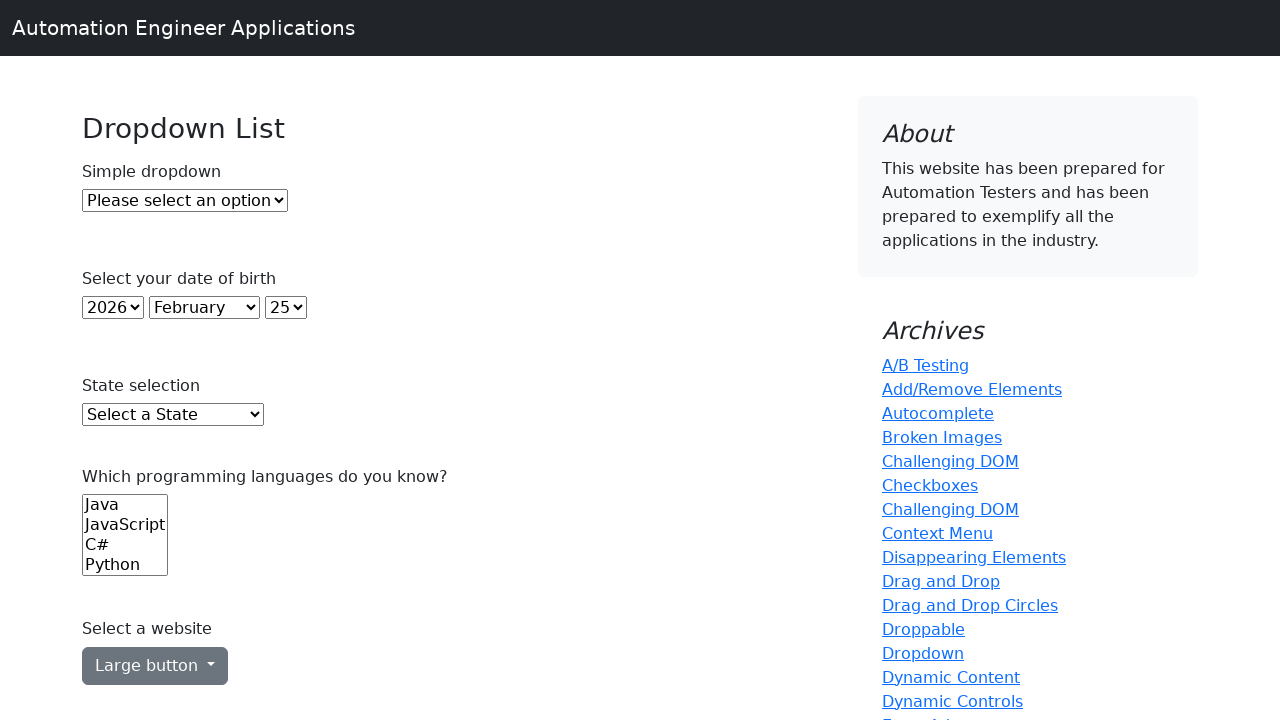

Selected year '2021' from year dropdown on select#year
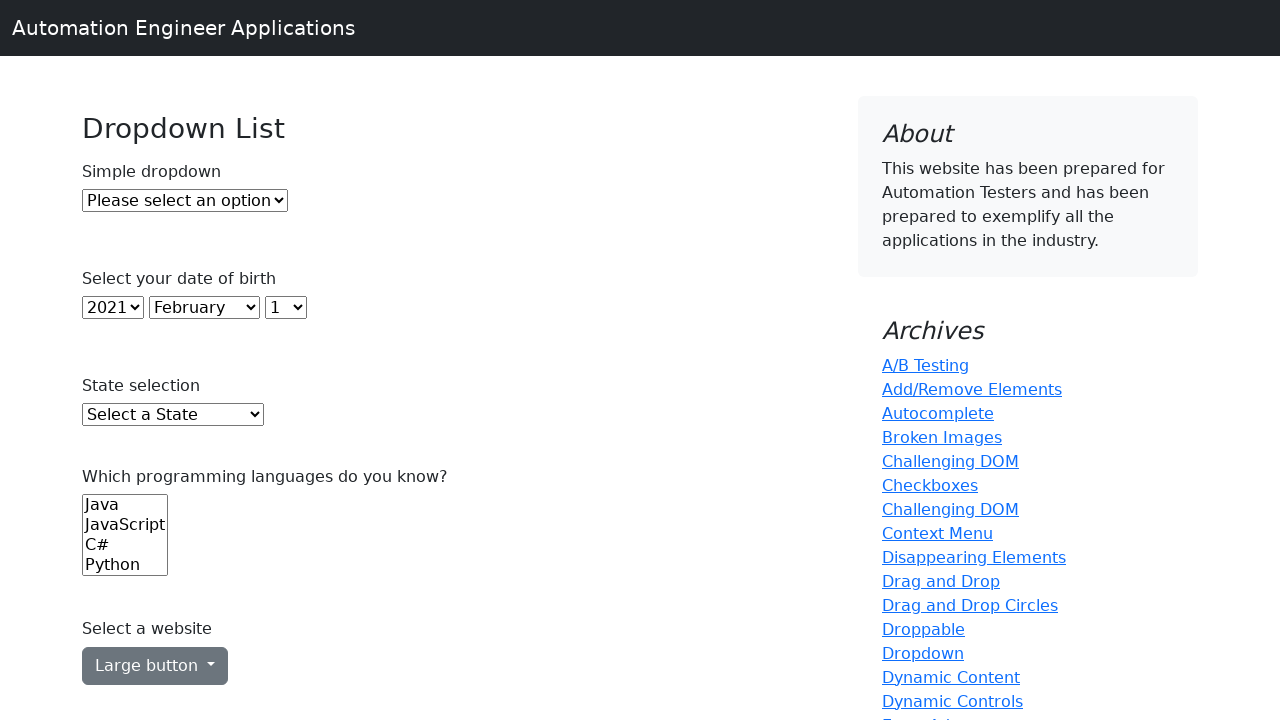

Selected month 'August' from month dropdown on select#month
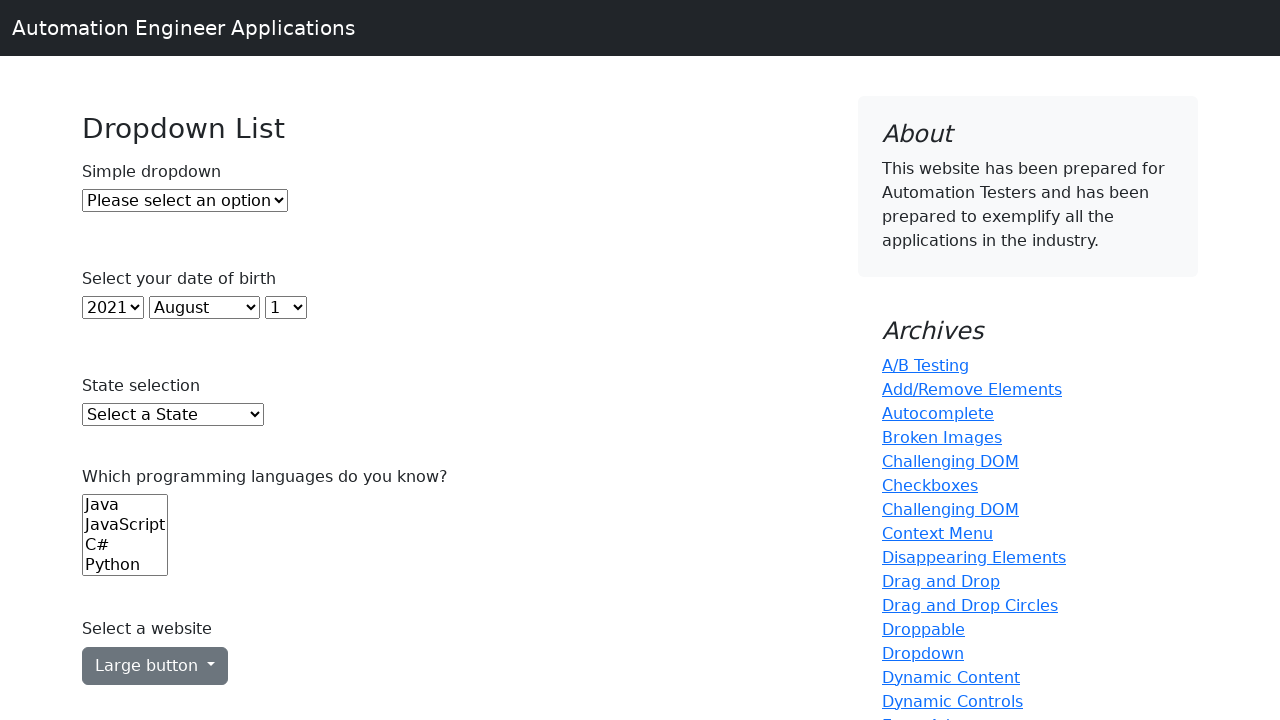

Selected day '5' from day dropdown using index on select#day
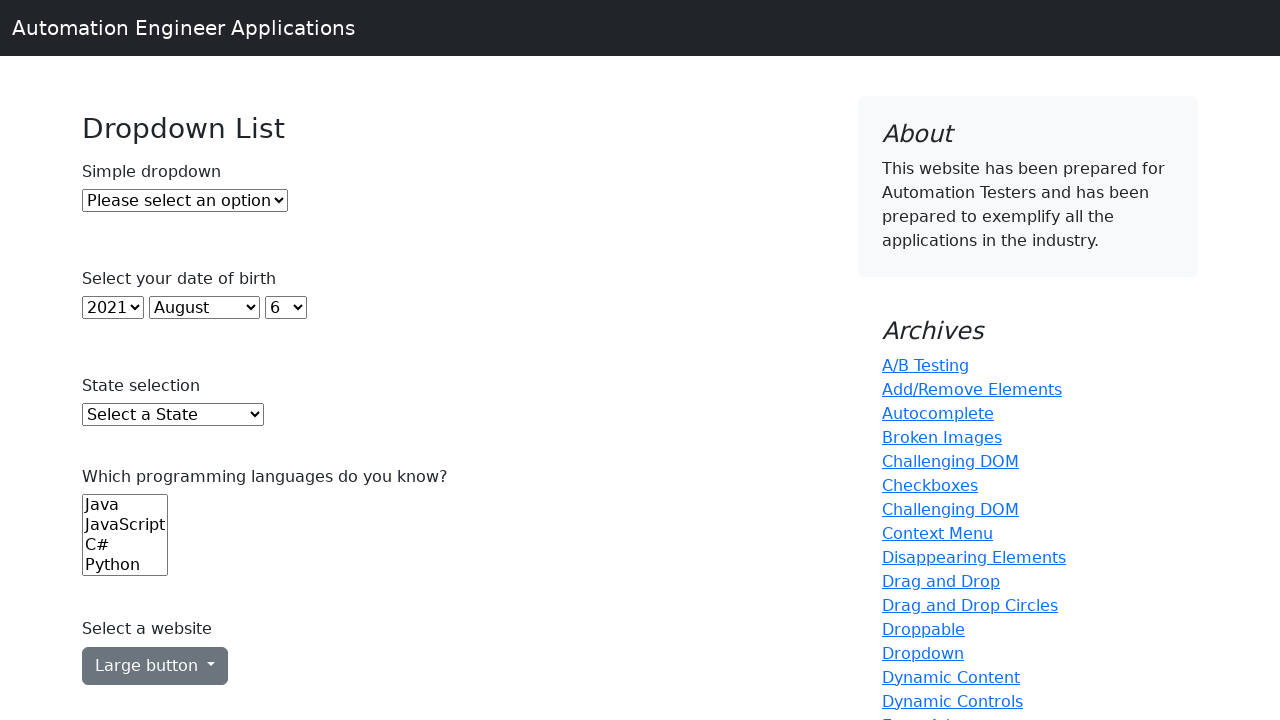

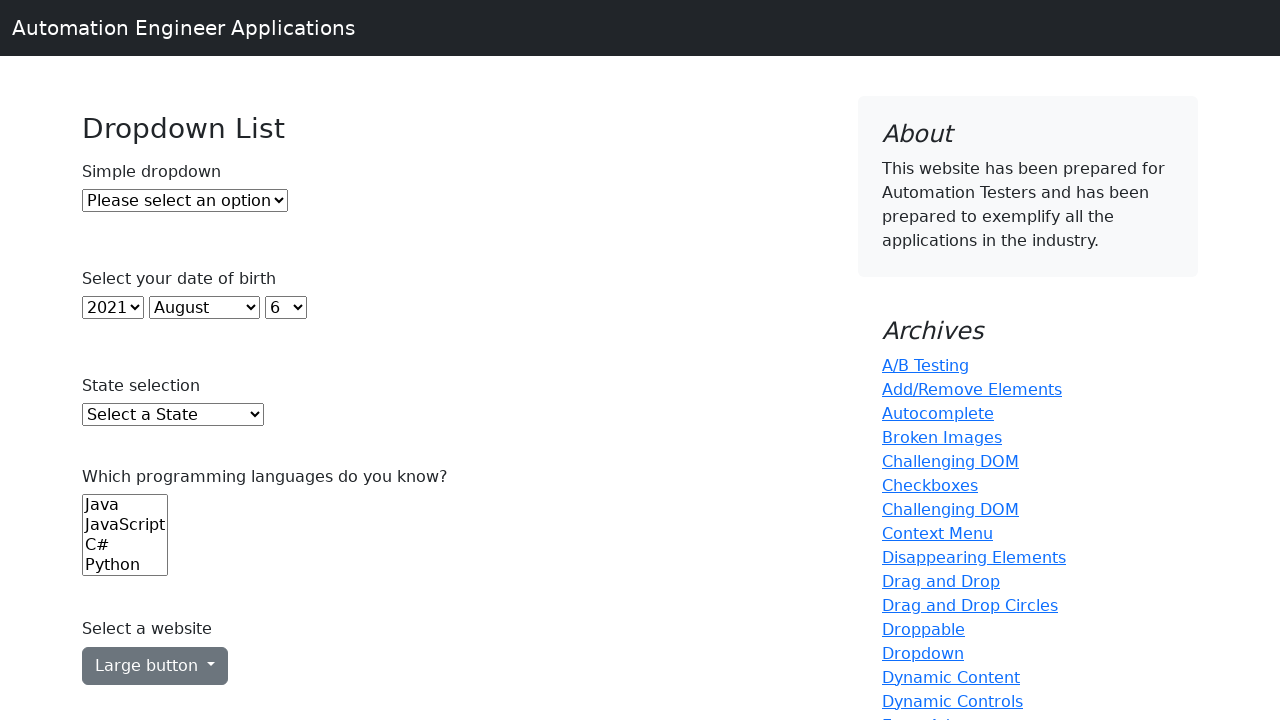